Tests that an unsaved change to an employee name doesn't persist when switching between employees

Starting URL: https://devmountain-qa.github.io/employee-manager/1.2_Version/index.html

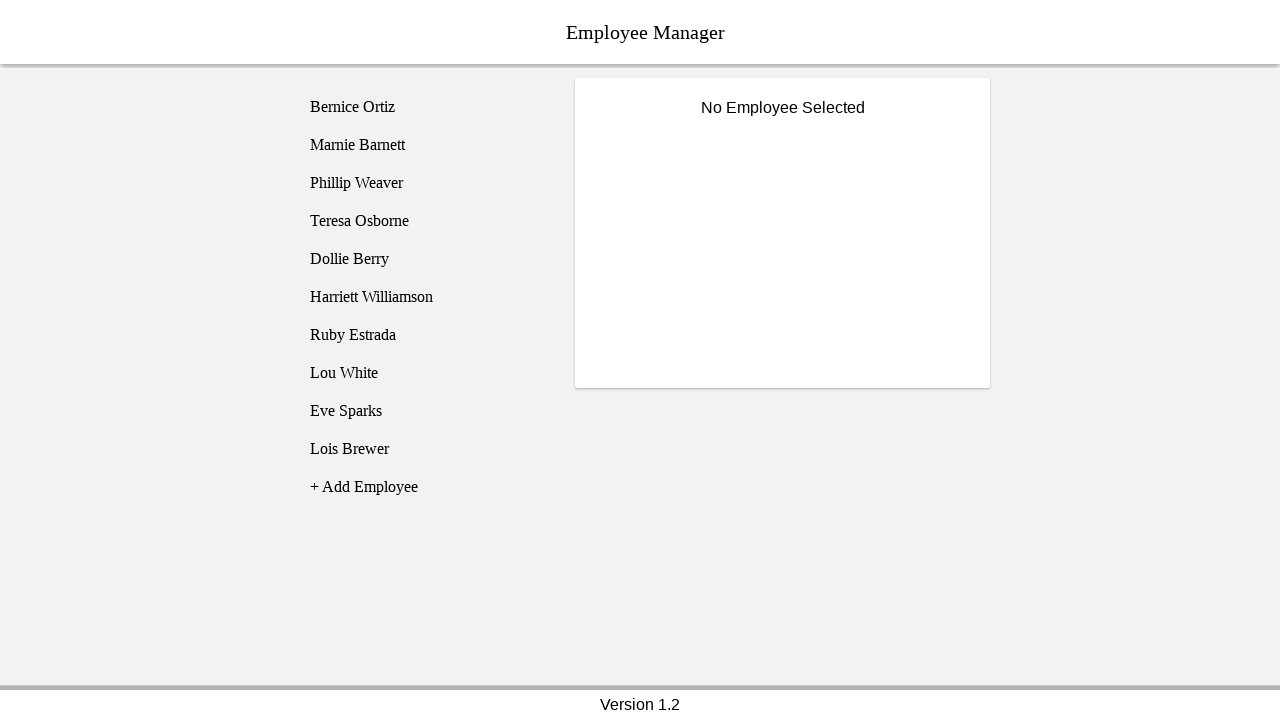

Clicked on Bernice Ortiz employee at (425, 107) on [name='employee1']
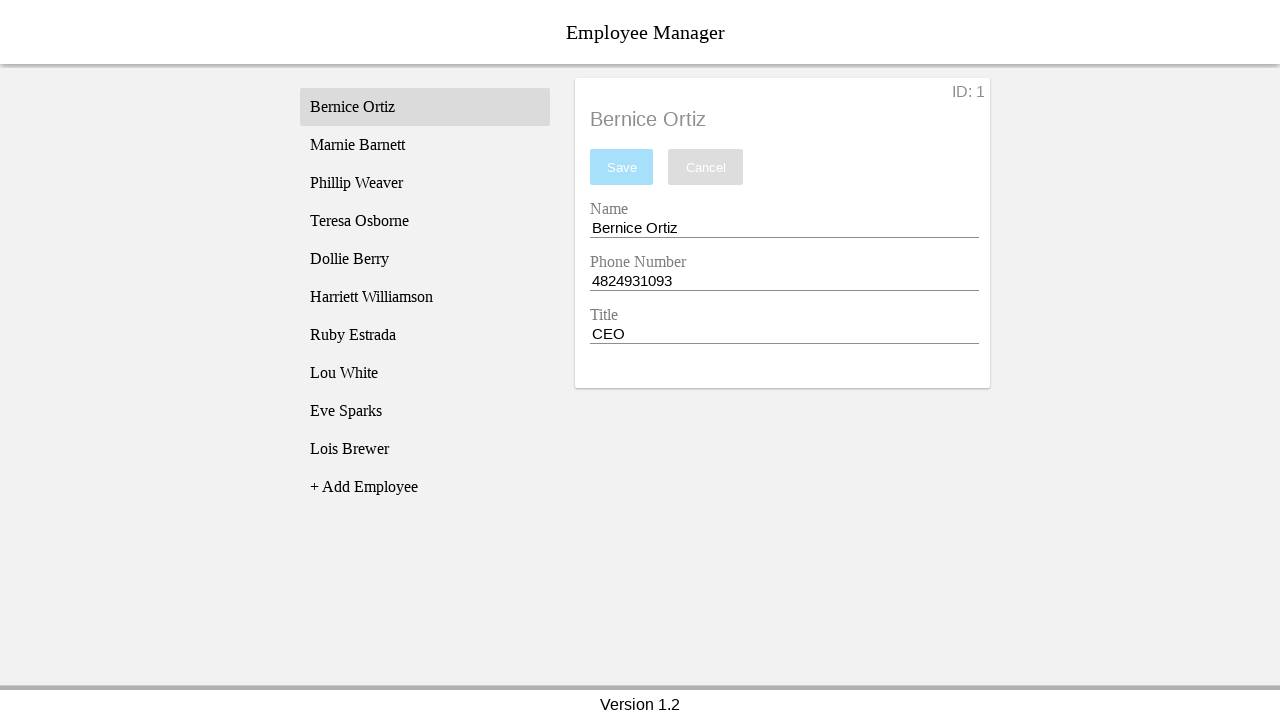

Name input field became visible
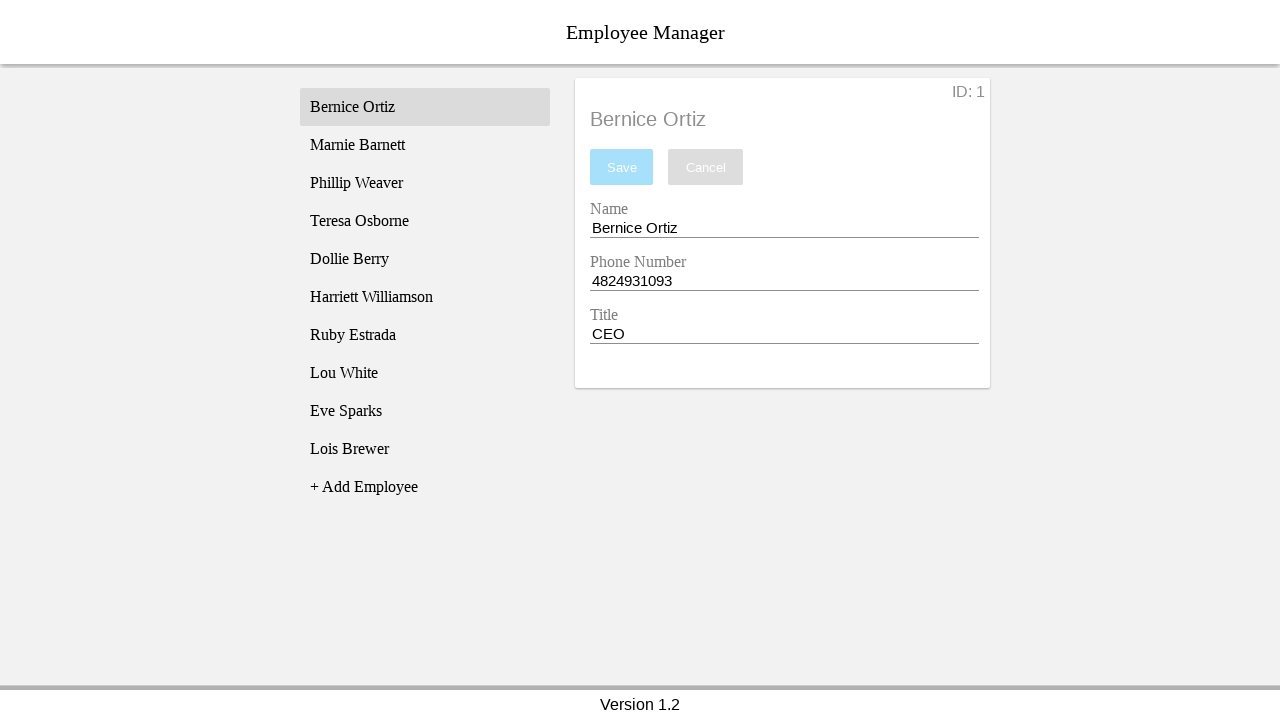

Filled name field with 'Test Name' (unsaved change) on [name='nameEntry']
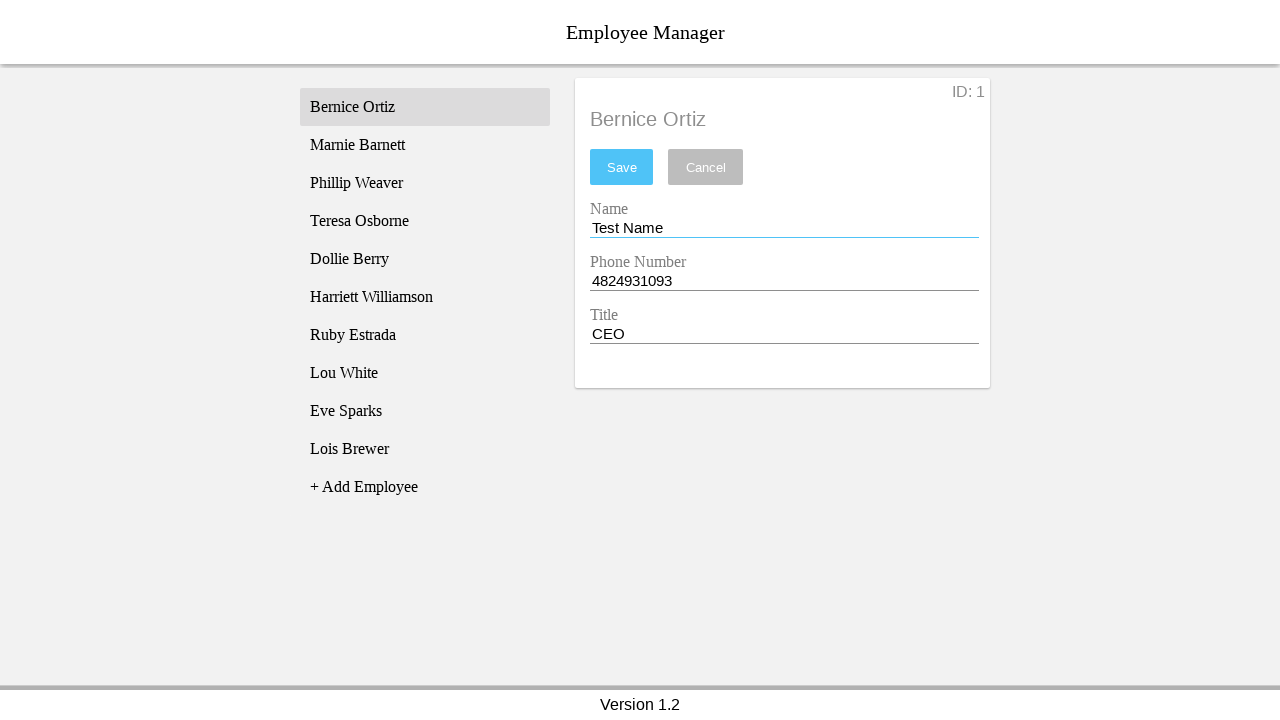

Clicked on Phillip Weaver employee to switch away at (425, 183) on [name='employee3']
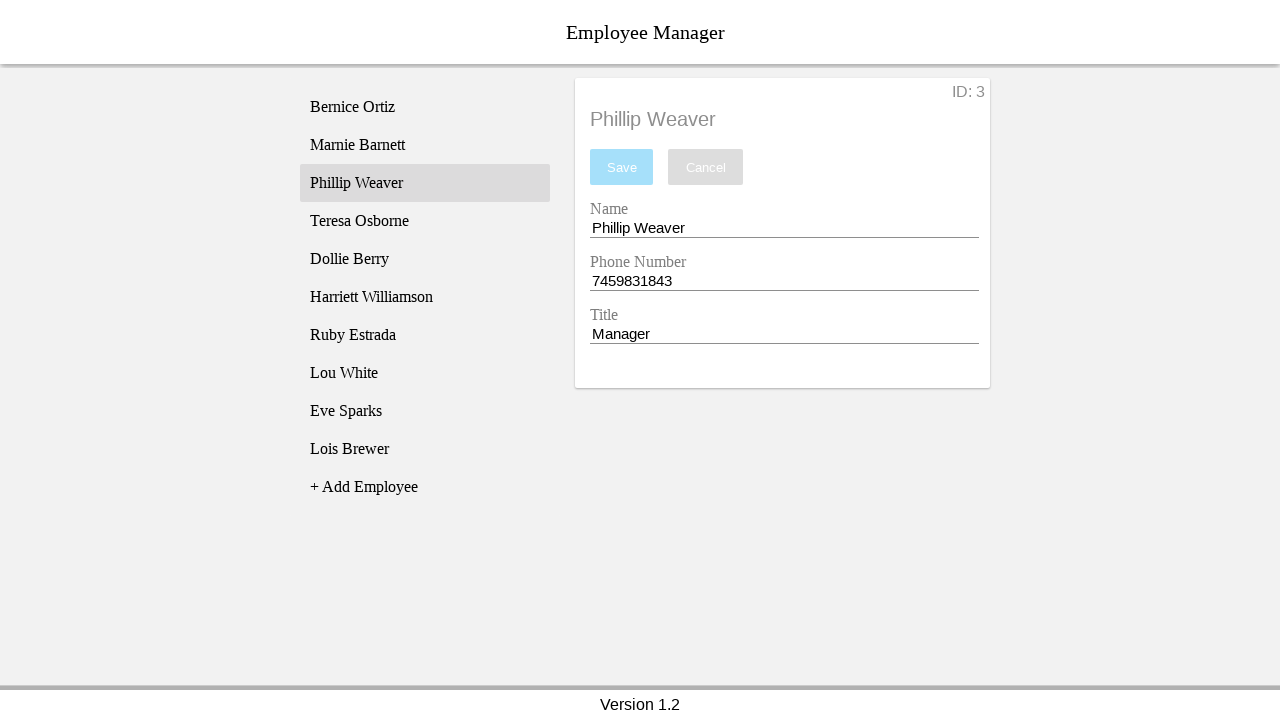

Phillip Weaver's name displayed in employee title
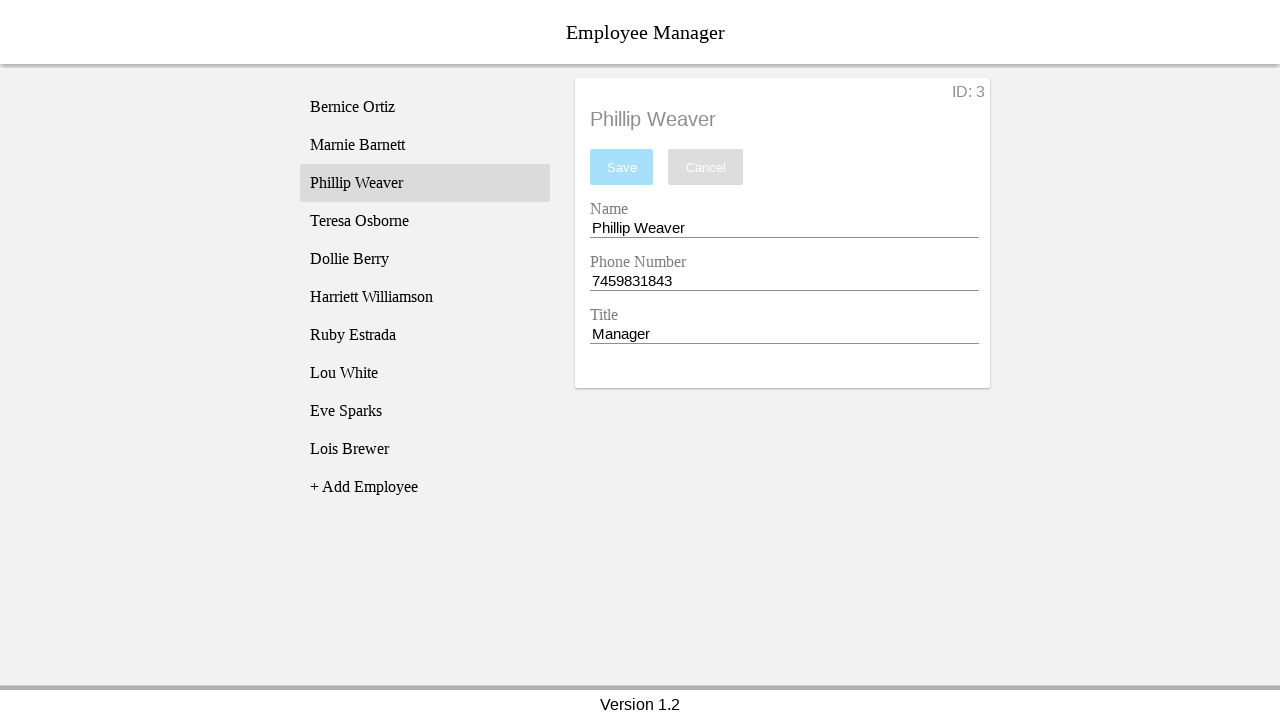

Clicked back on Bernice Ortiz employee at (425, 107) on [name='employee1']
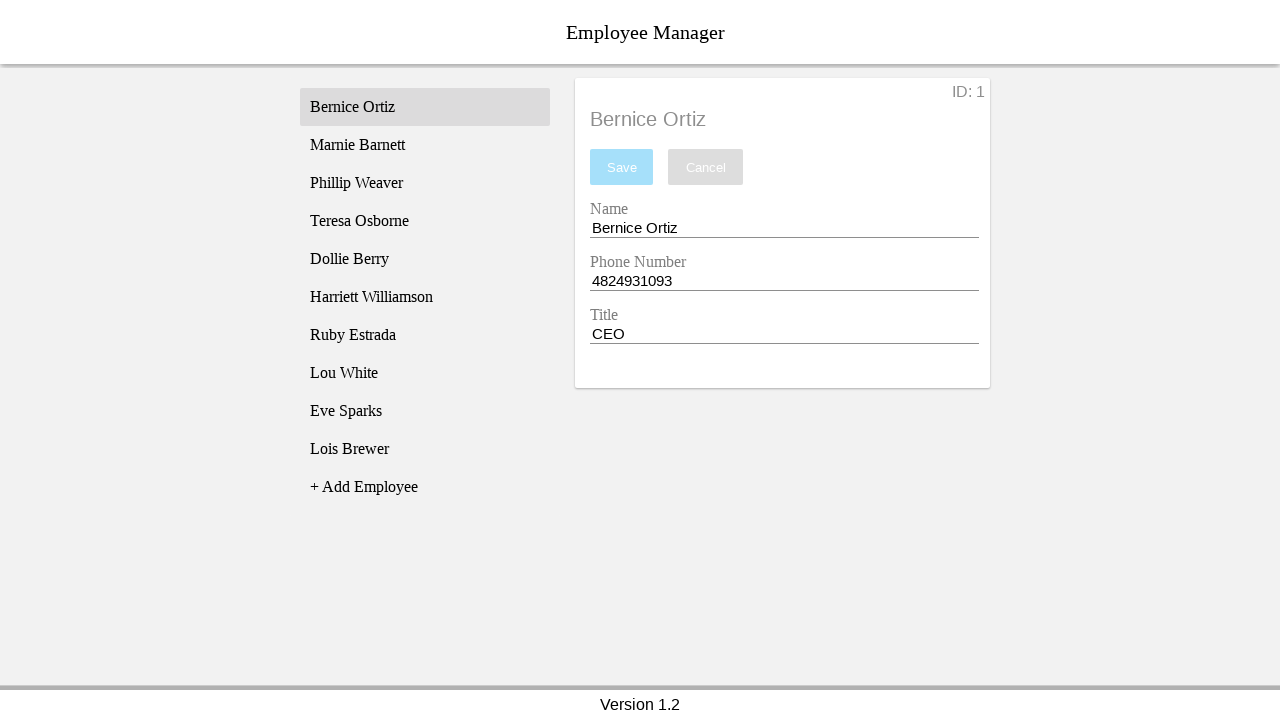

Verified Bernice's original name persists (unsaved change did not persist)
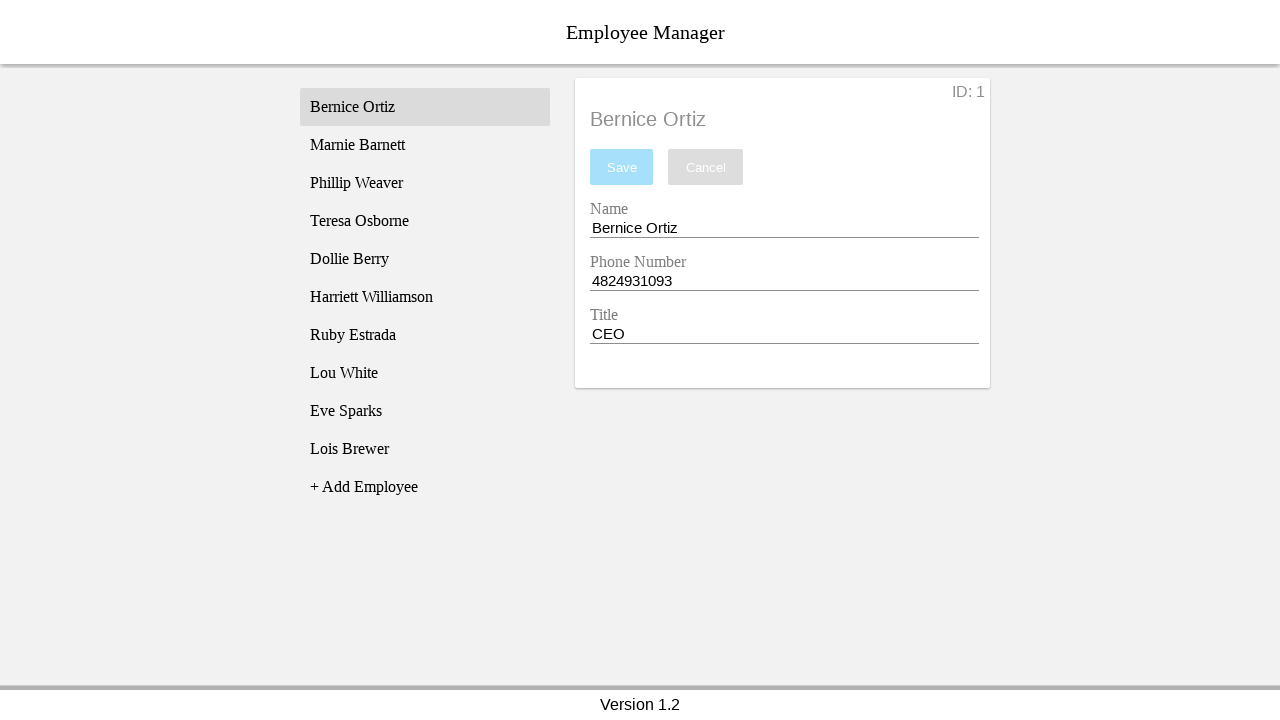

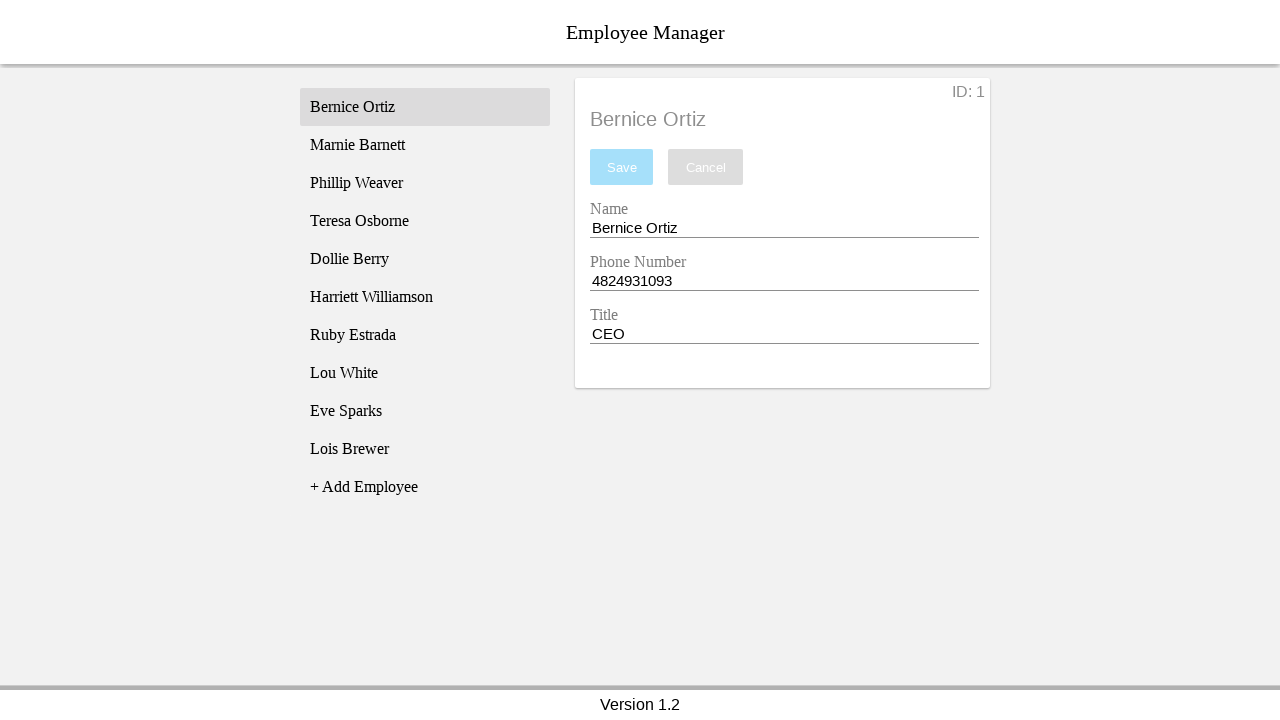